Tests the forgot password link functionality by navigating to the login page and clicking on the "Forgot Password" link.

Starting URL: https://opensource-demo.orangehrmlive.com/web/index.php/auth/login

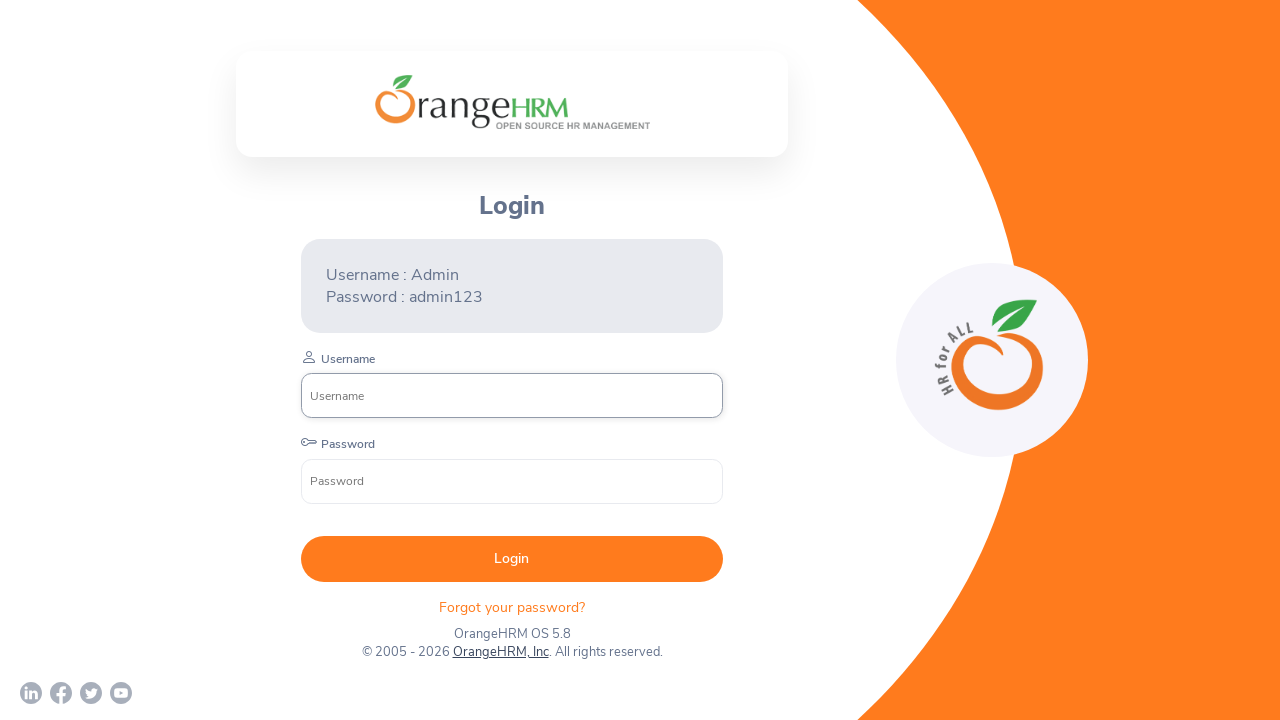

Navigated to OrangeHRM login page
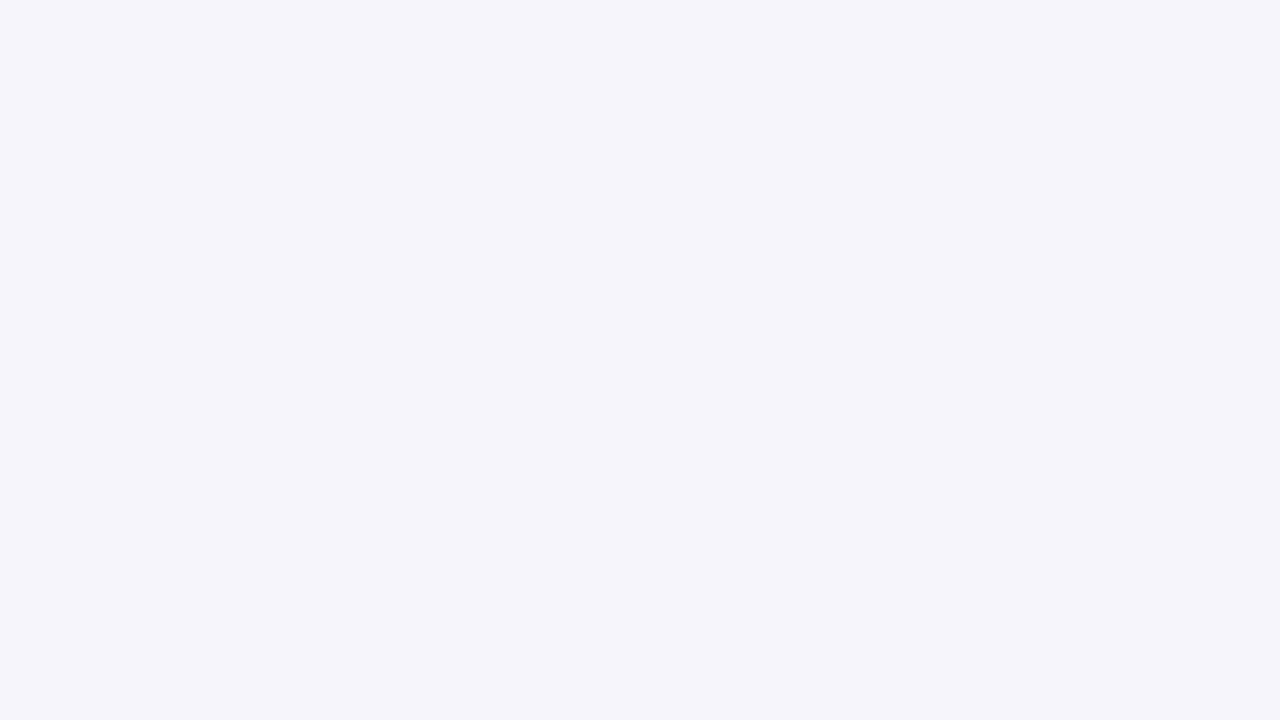

Clicked on the 'Forgot Password' link at (512, 606) on p.oxd-text.oxd-text--p.orangehrm-login-forgot-header
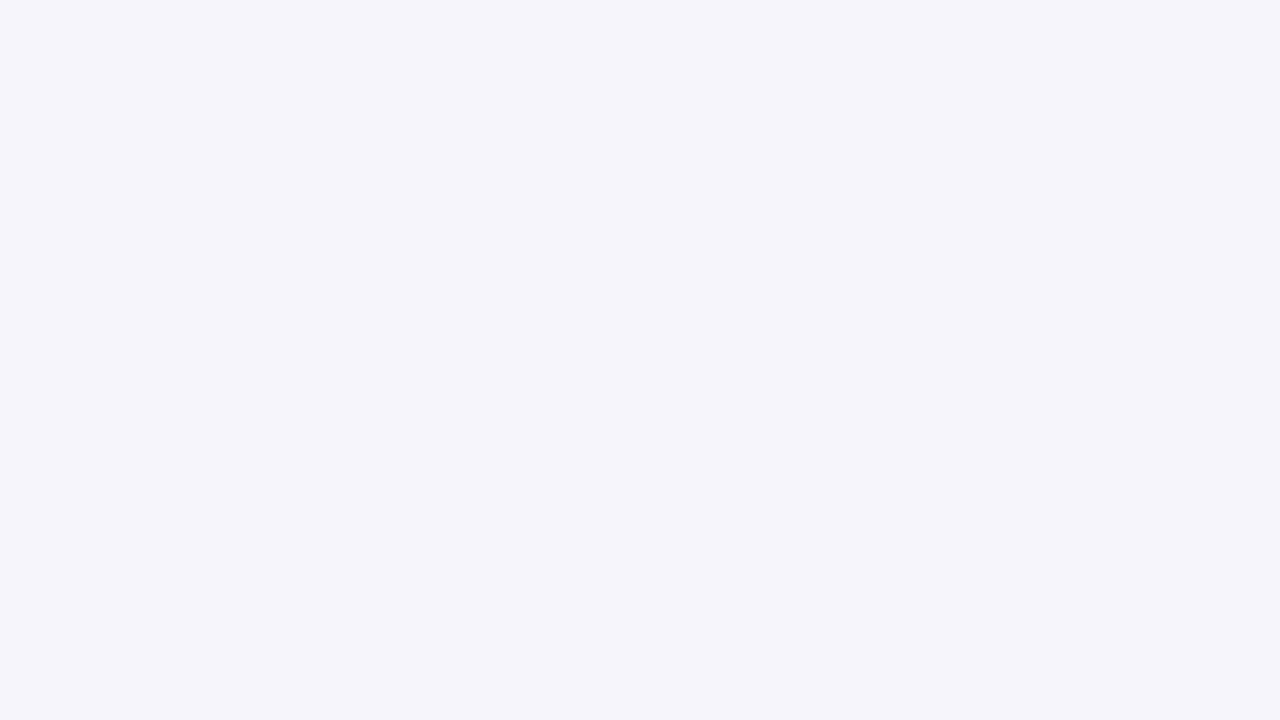

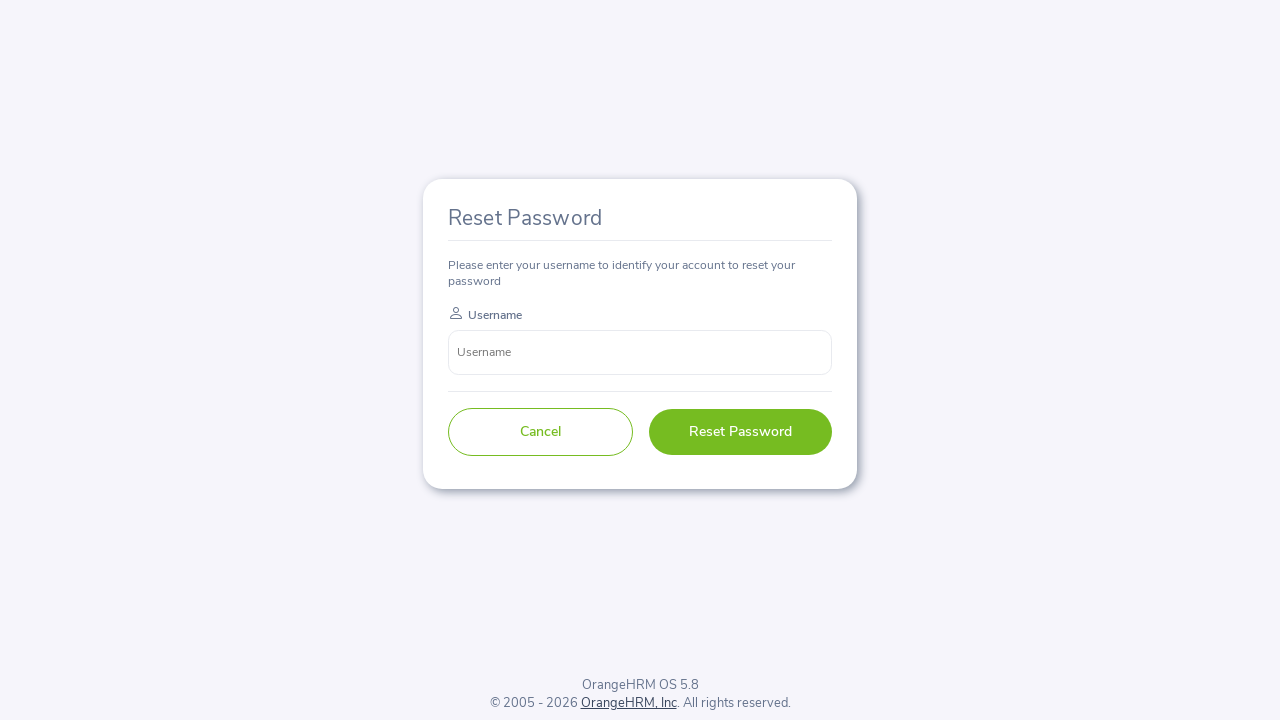